Tests the jQuery UI datepicker widget by switching to the demo iframe, clicking the date input field to open the calendar, and selecting a specific date (30th of the month).

Starting URL: https://jqueryui.com/datepicker/

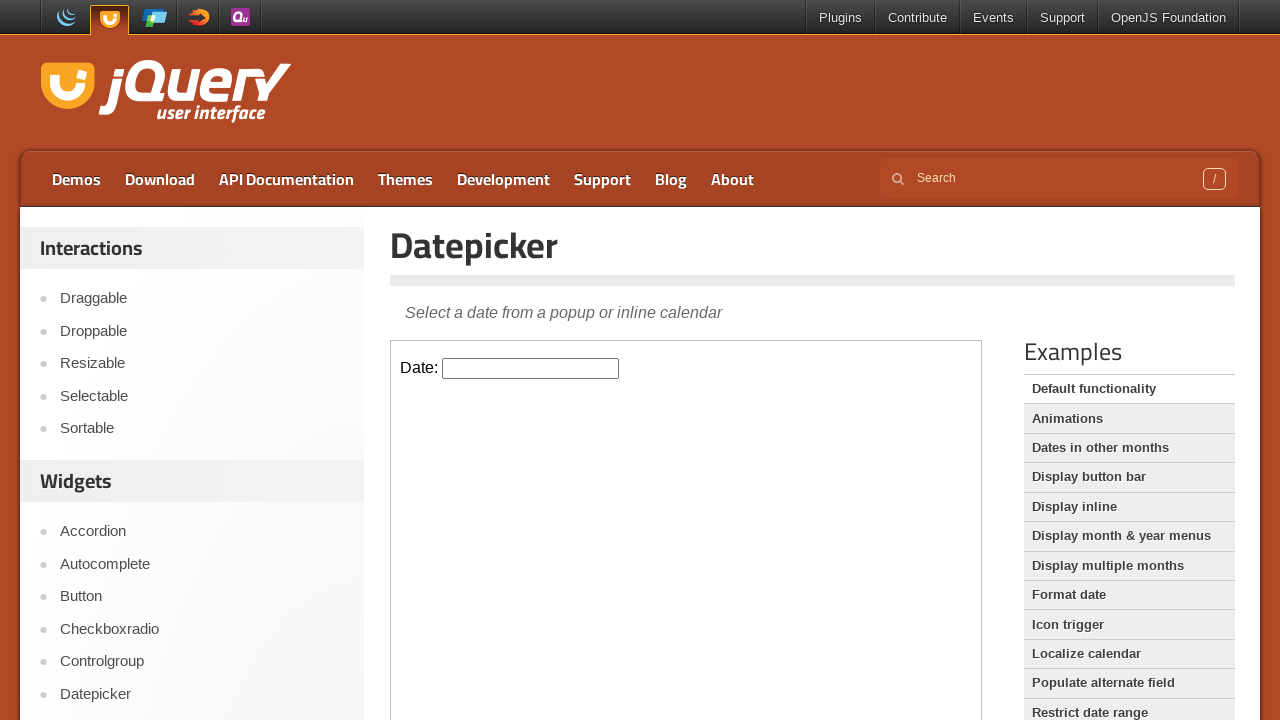

Located the demo iframe for jQuery UI datepicker
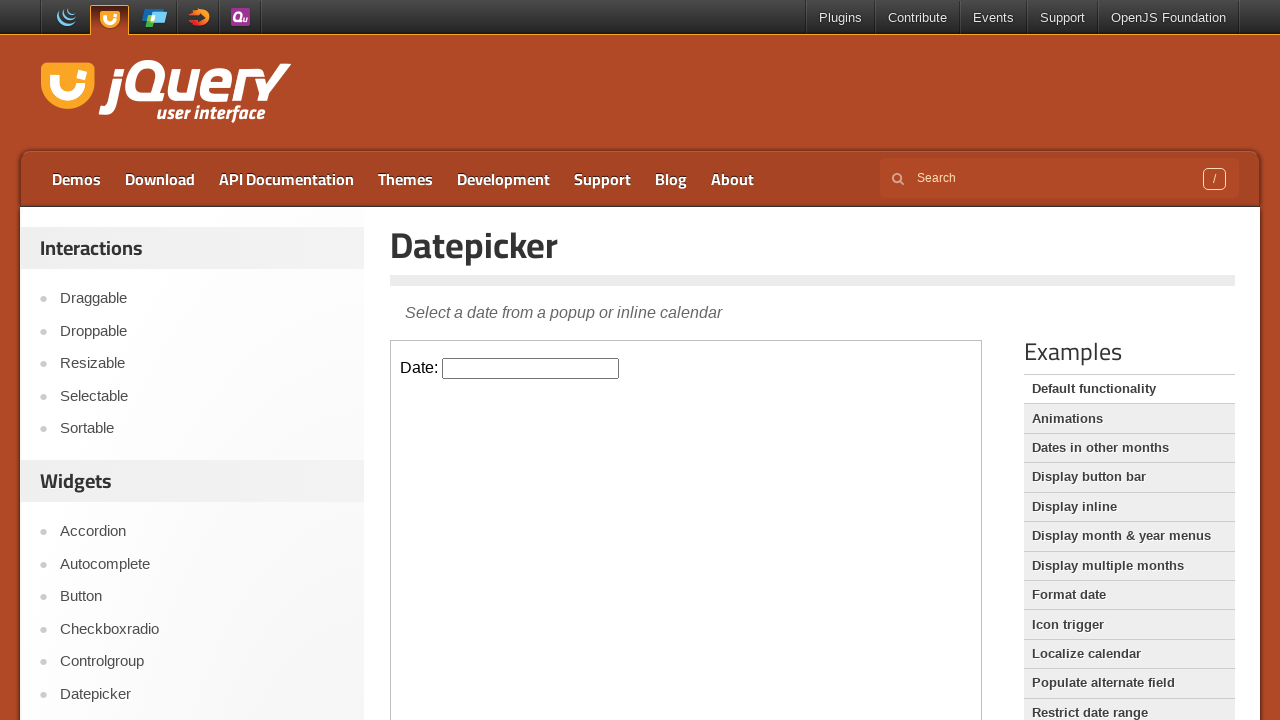

Clicked the datepicker input field to open the calendar at (531, 368) on iframe.demo-frame >> internal:control=enter-frame >> #datepicker
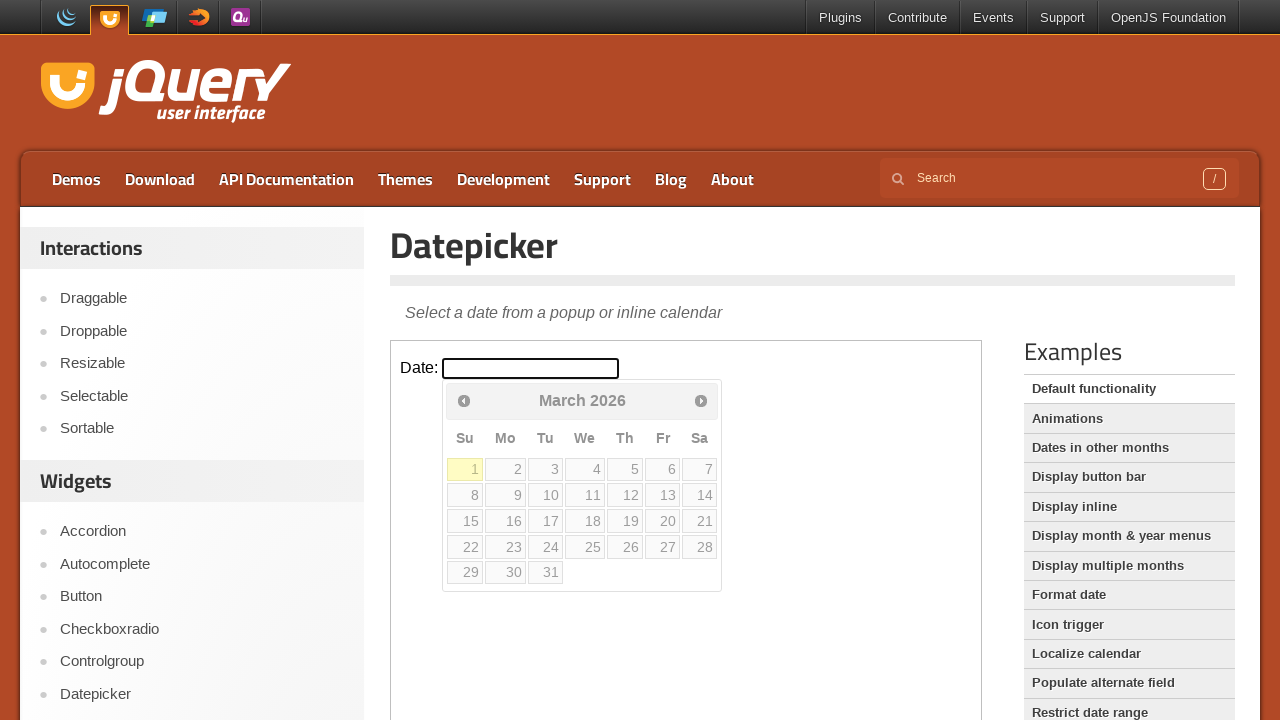

Calendar widget appeared and is ready for interaction
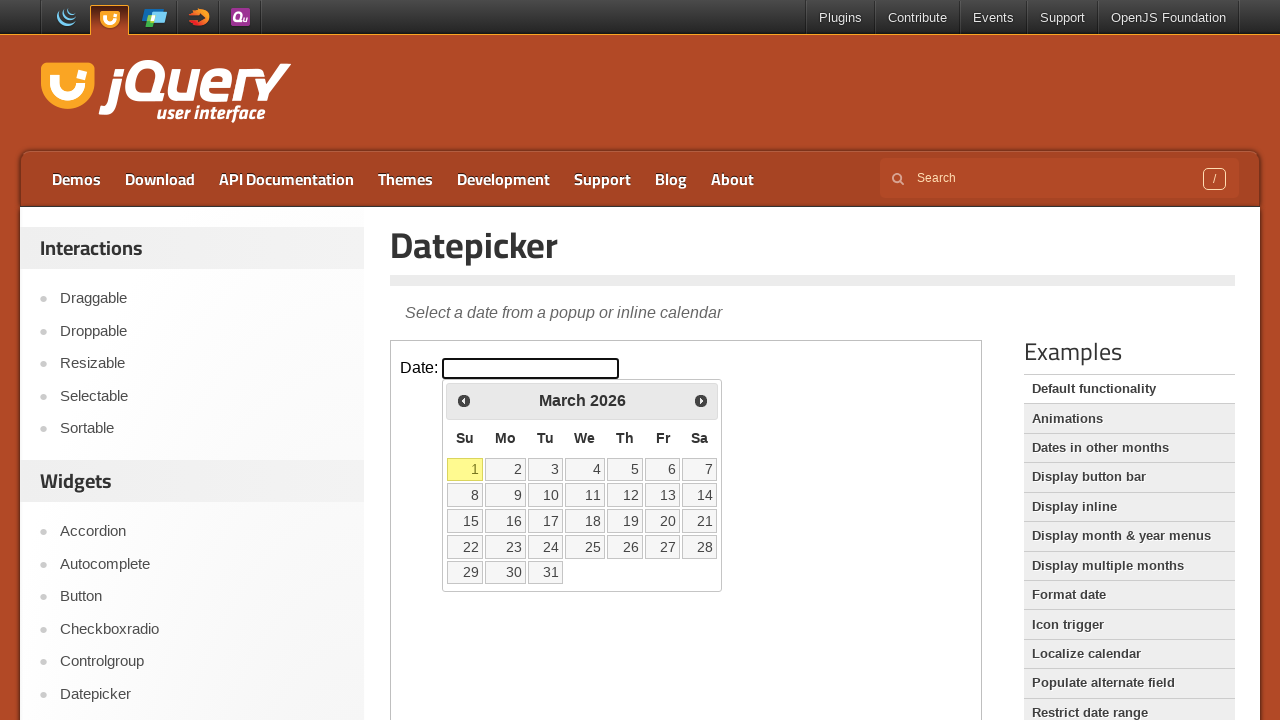

Selected the 30th day from the calendar at (506, 572) on iframe.demo-frame >> internal:control=enter-frame >> table.ui-datepicker-calenda
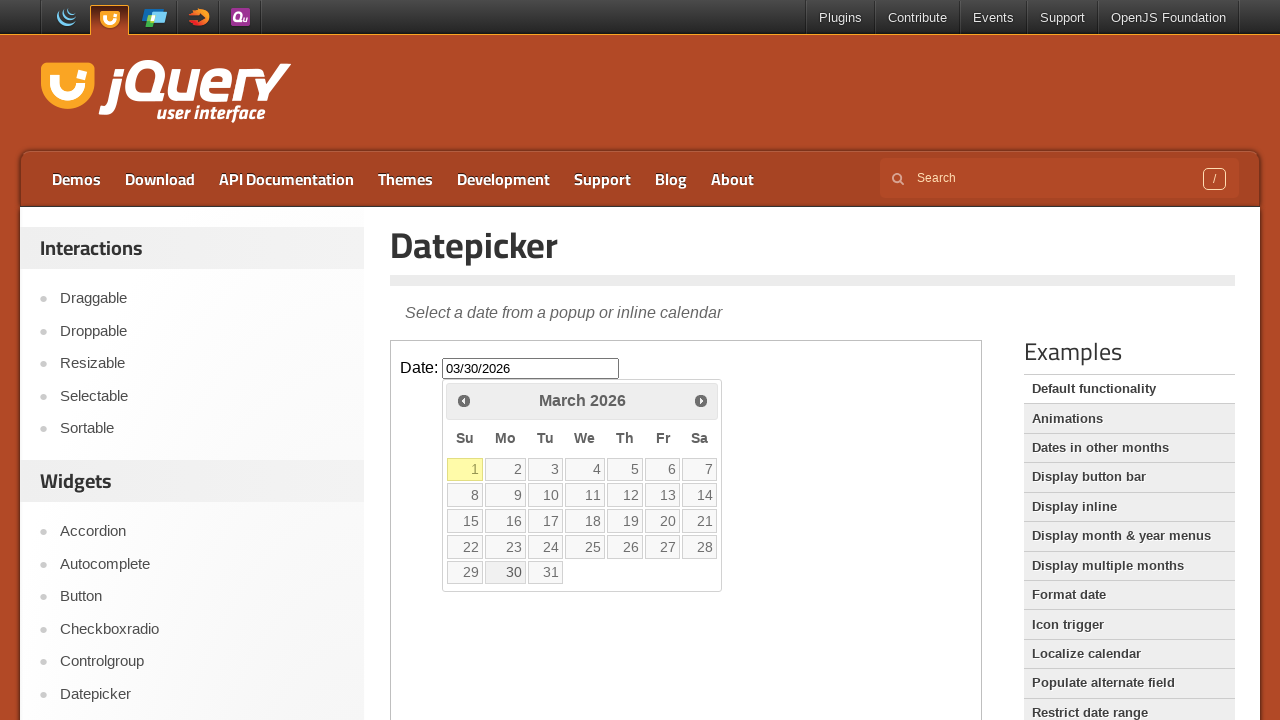

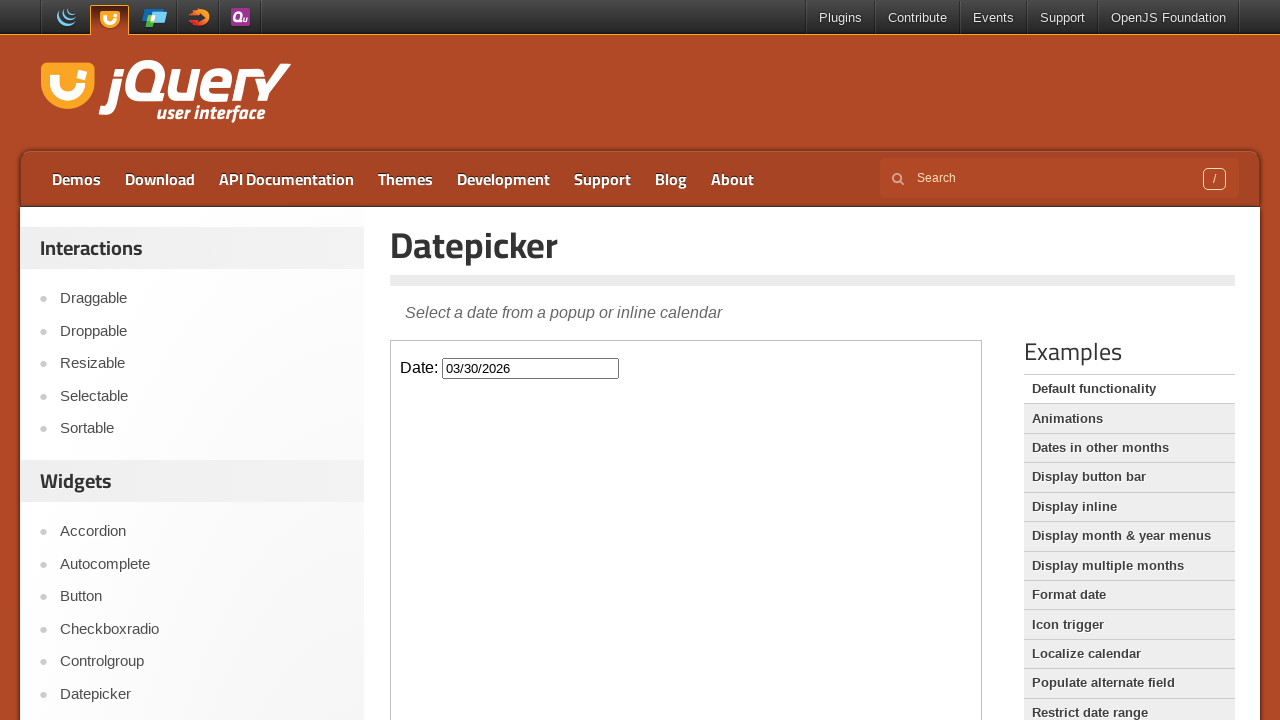